Tests dropdown select functionality by selecting options using different methods (by index, visible text, and value) from a select menu.

Starting URL: https://demoqa.com/select-menu

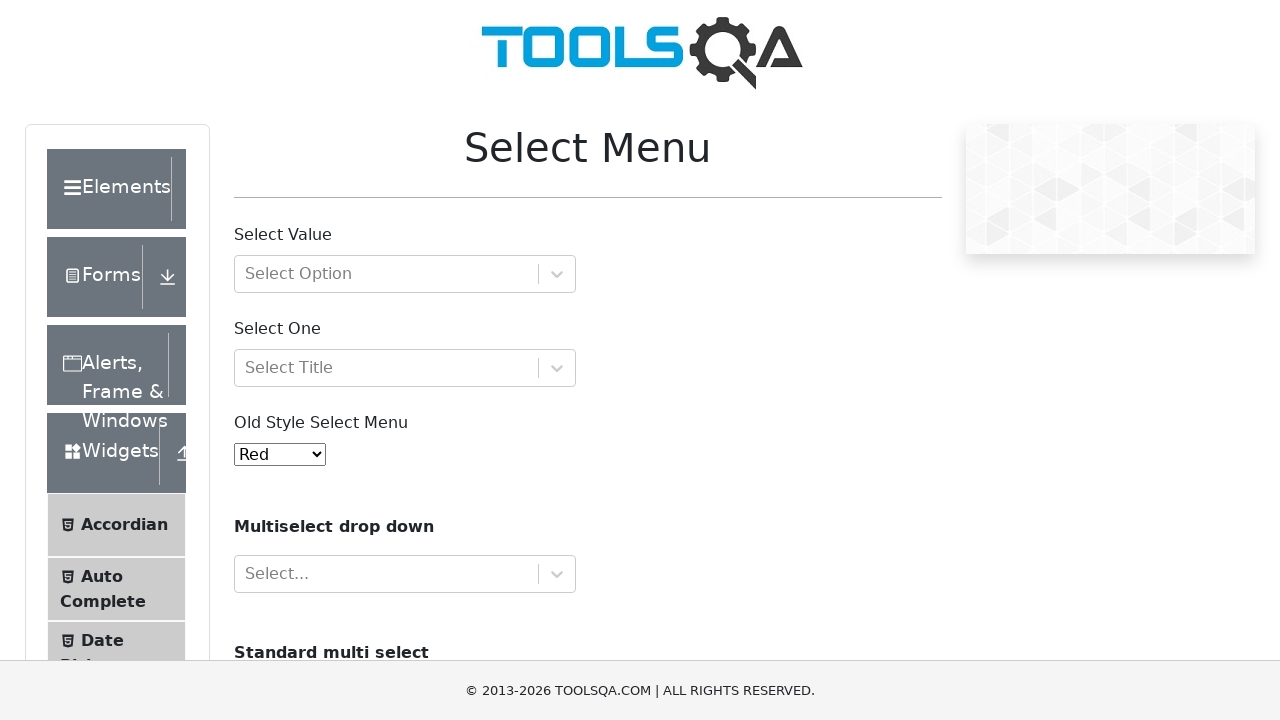

Selected dropdown option by index 2 on #oldSelectMenu
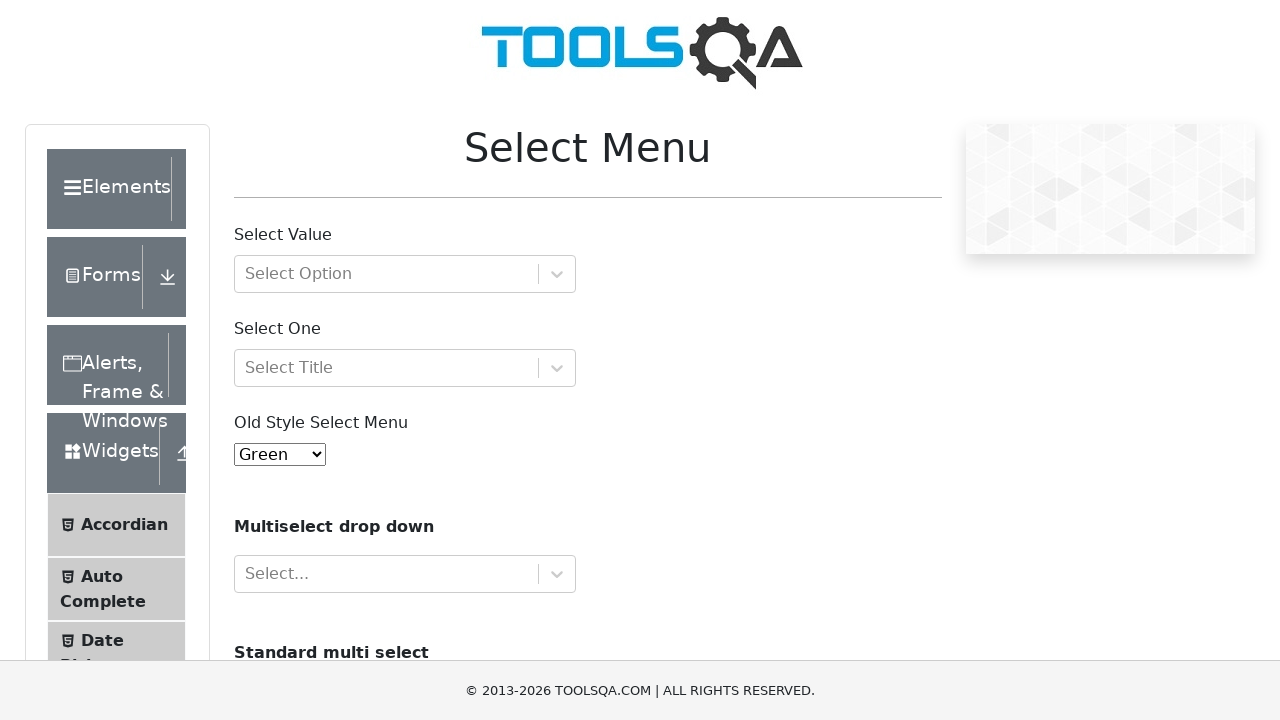

Selected dropdown option by visible text 'Red' on #oldSelectMenu
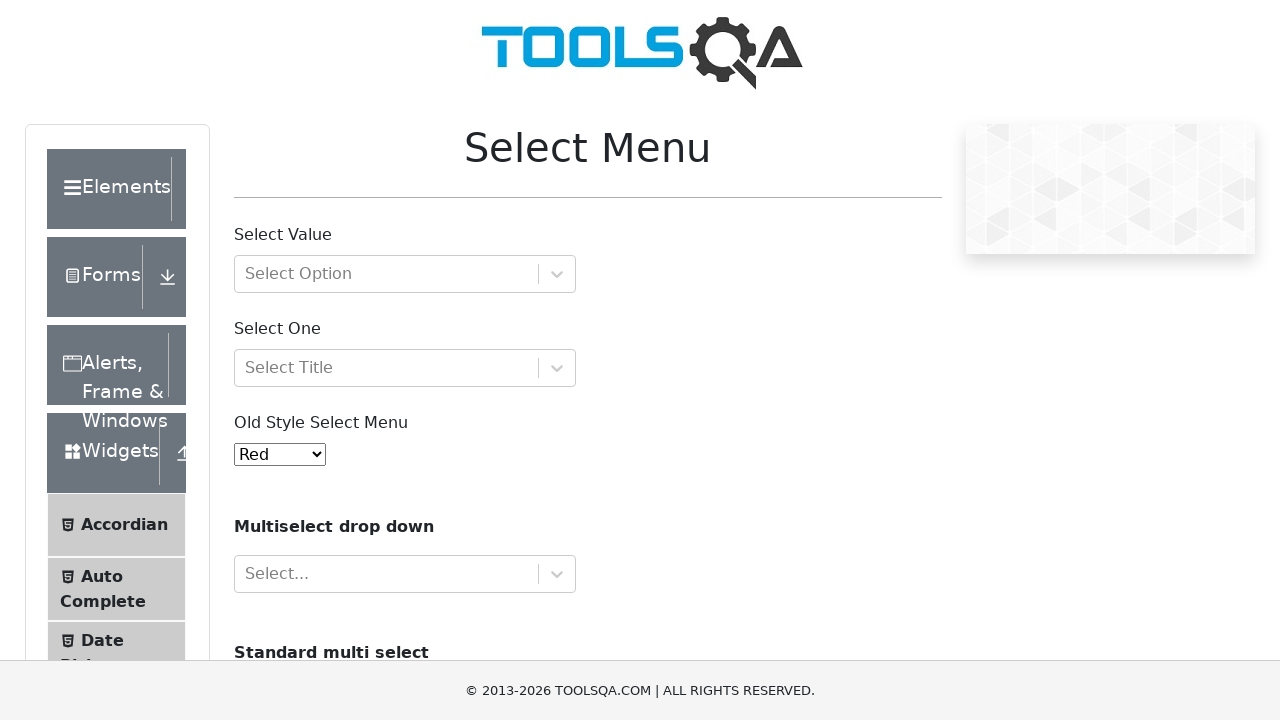

Selected dropdown option by value '8' on #oldSelectMenu
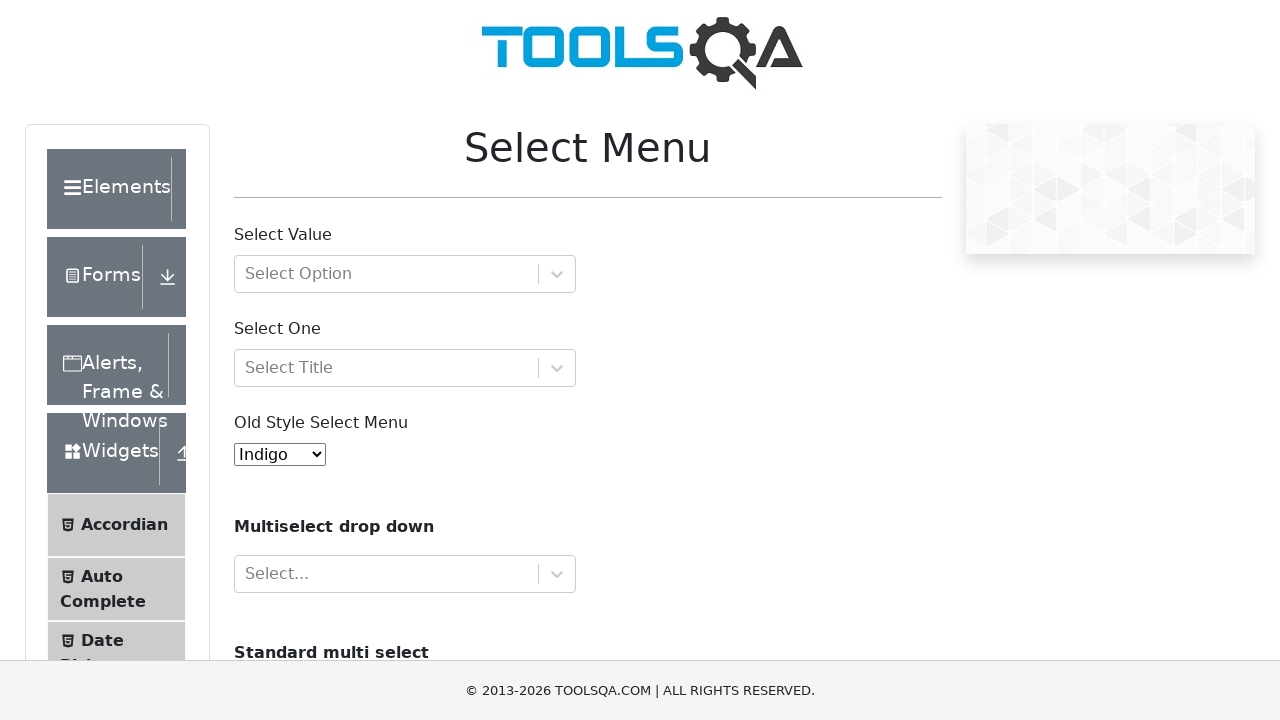

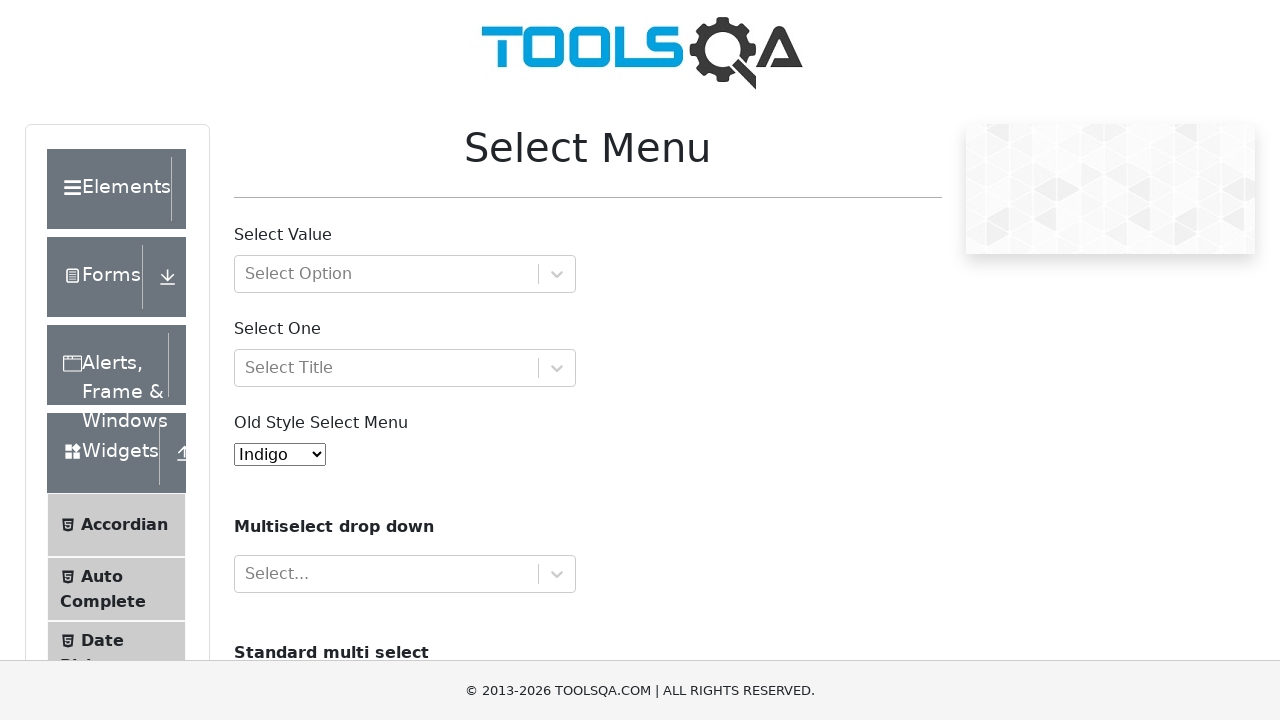